Tests JavaScript prompt dialog by clicking the third button, entering a name in the prompt, accepting it, and verifying the name appears in the result message

Starting URL: https://the-internet.herokuapp.com/javascript_alerts

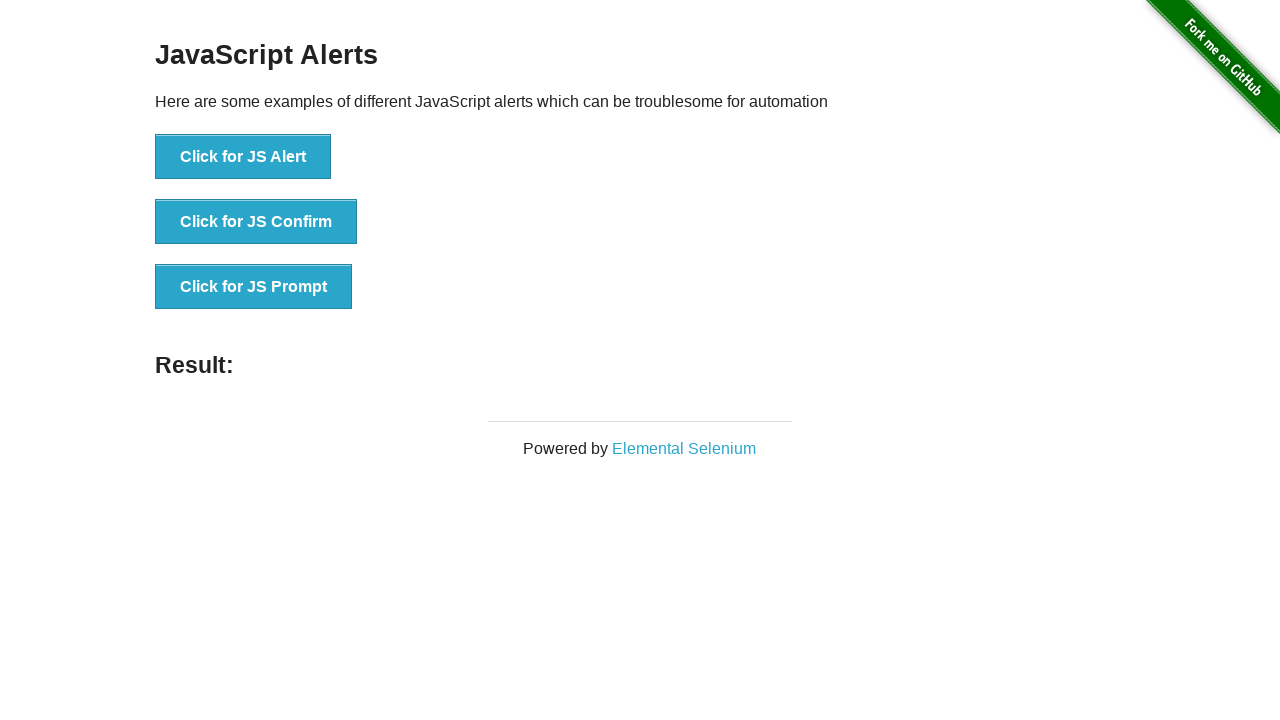

Set up dialog handler to accept prompt with 'Marcus Williams'
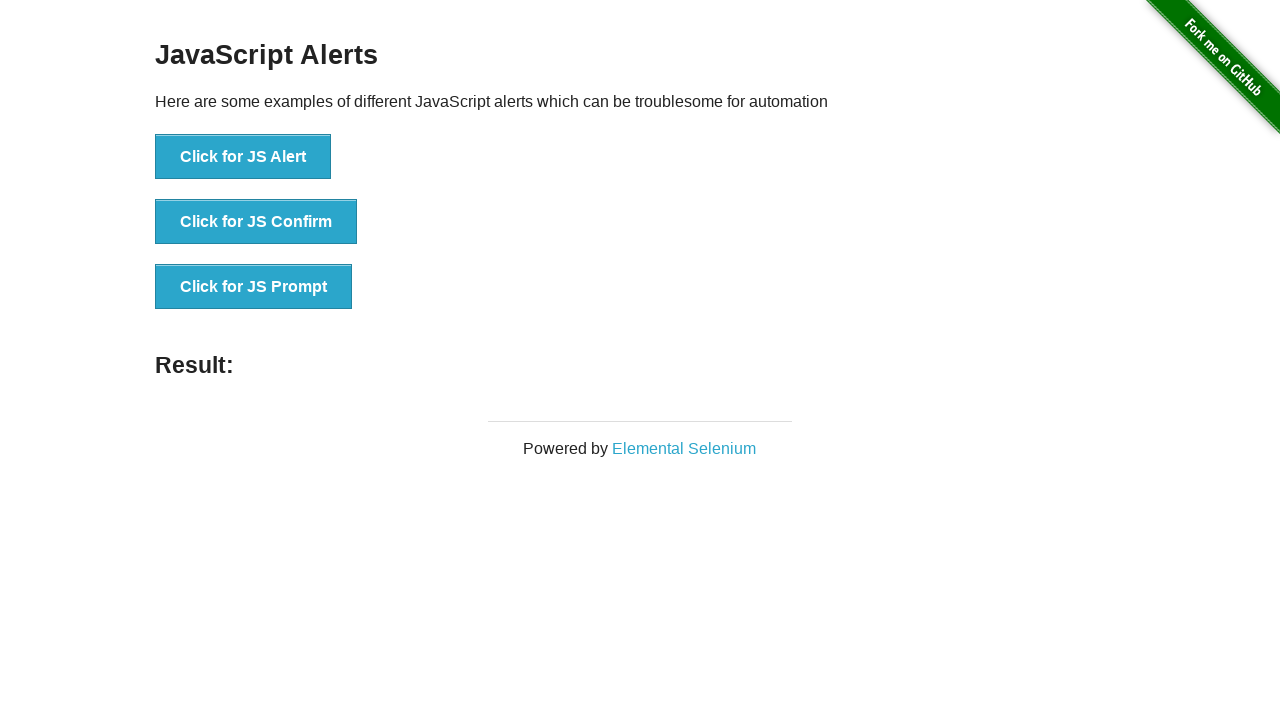

Clicked the JS Prompt button at (254, 287) on xpath=//*[text()='Click for JS Prompt']
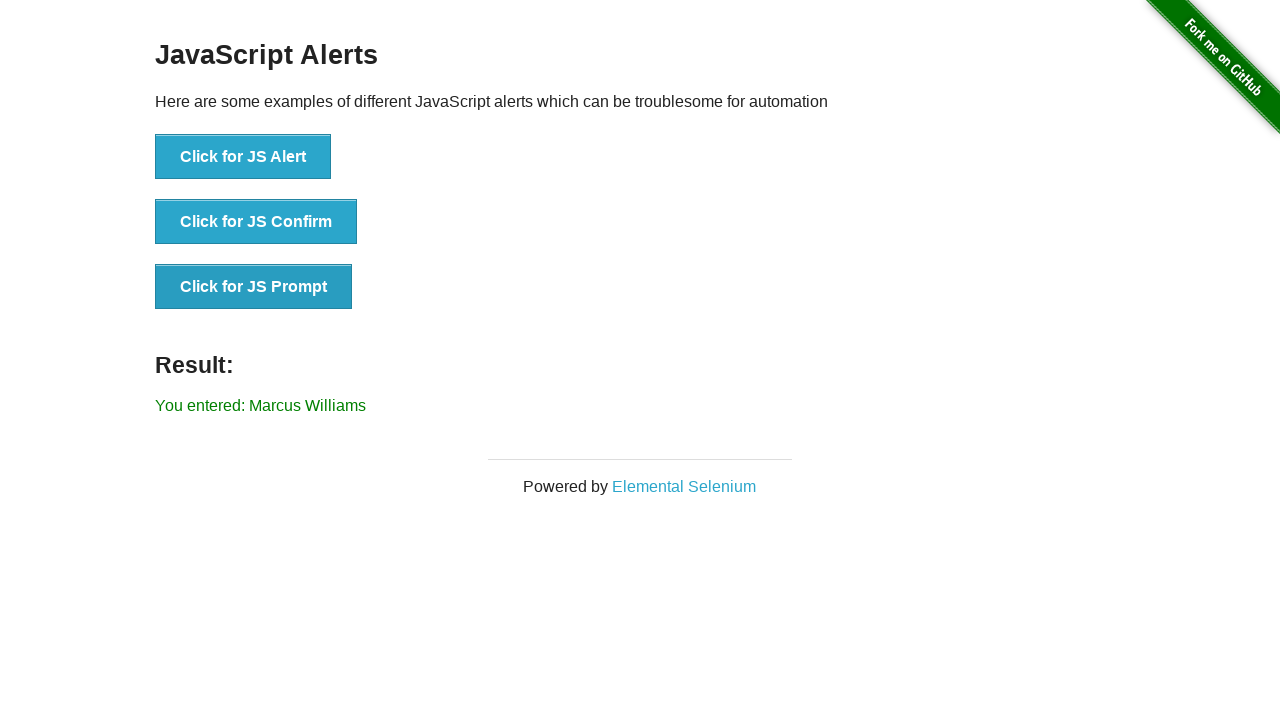

Result message element appeared
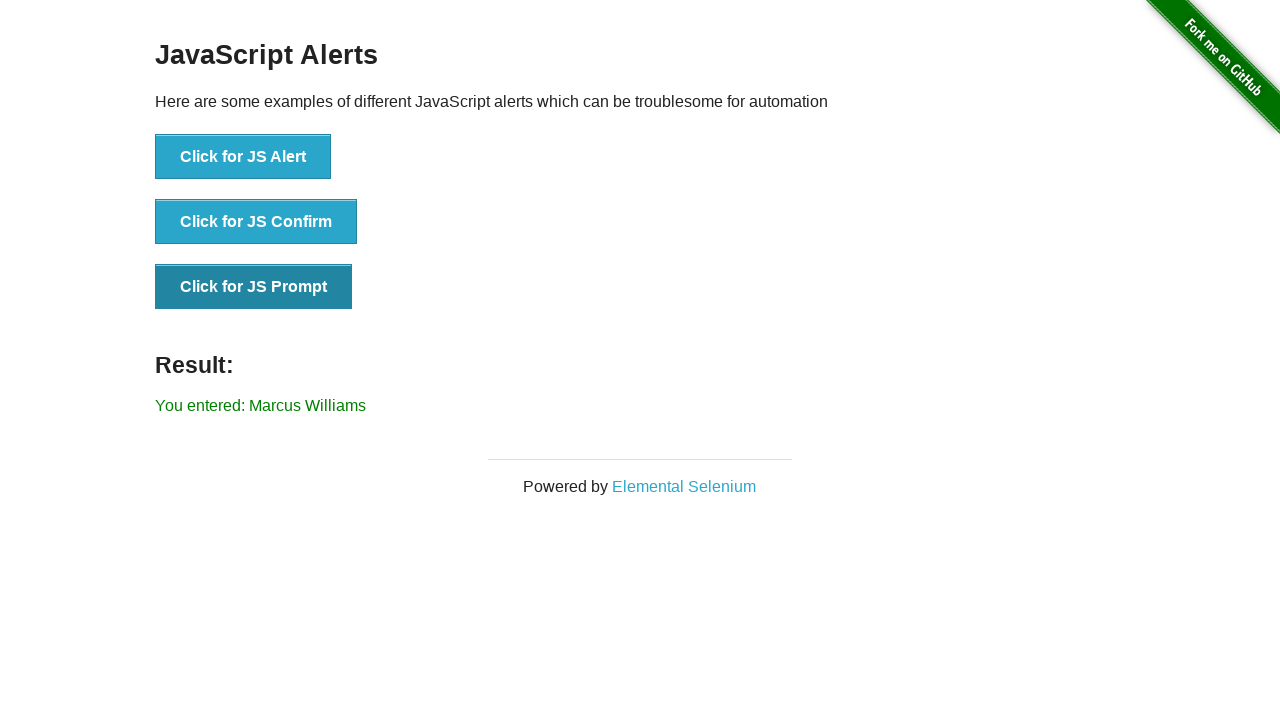

Retrieved result text from page
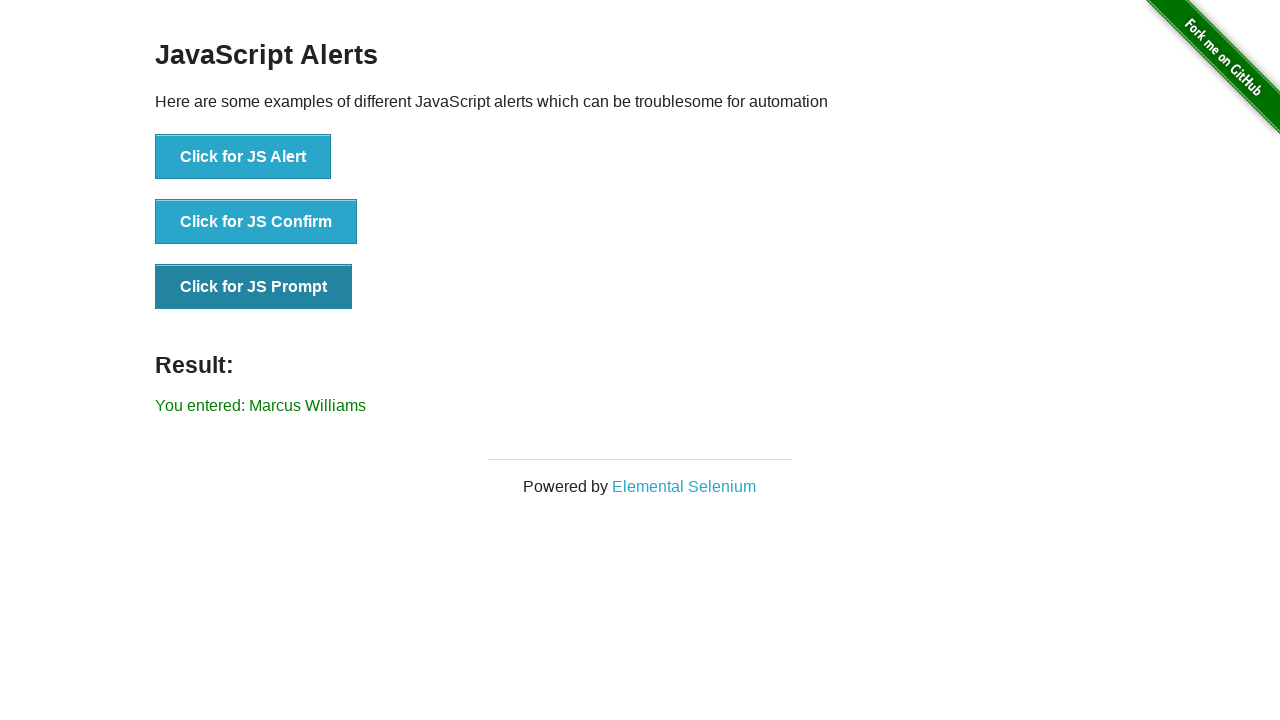

Verified 'Marcus Williams' appears in result message
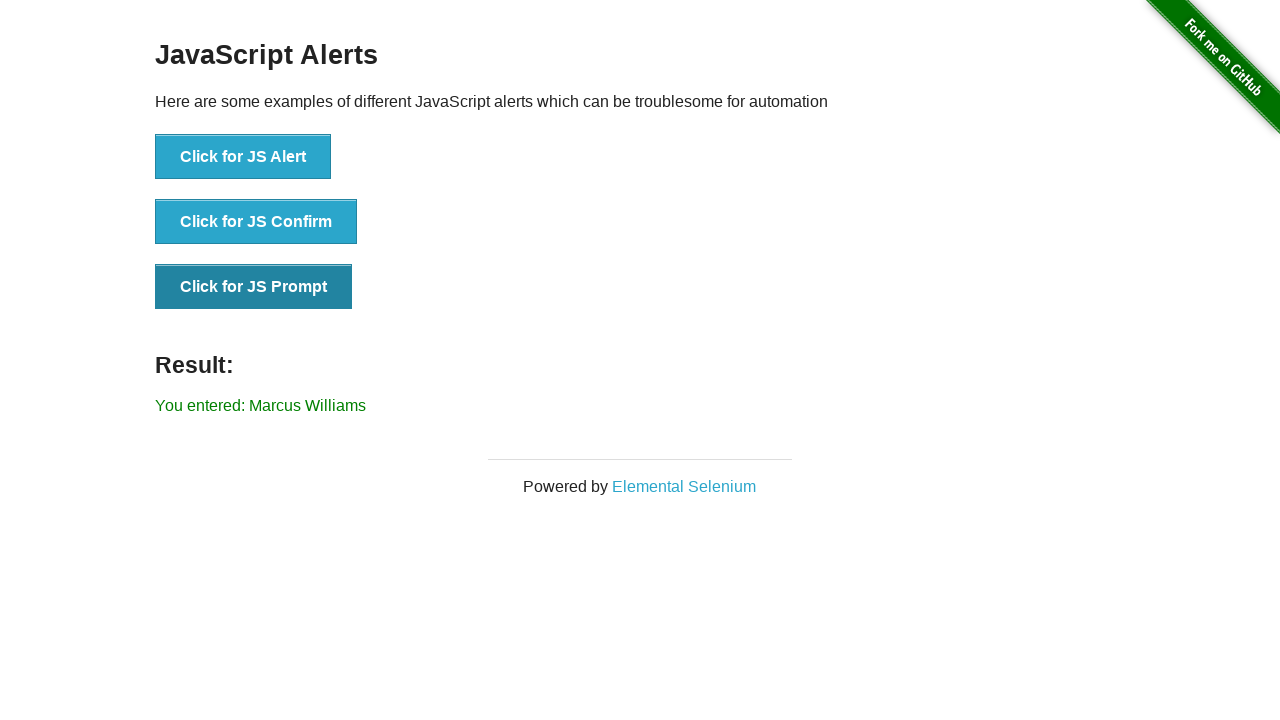

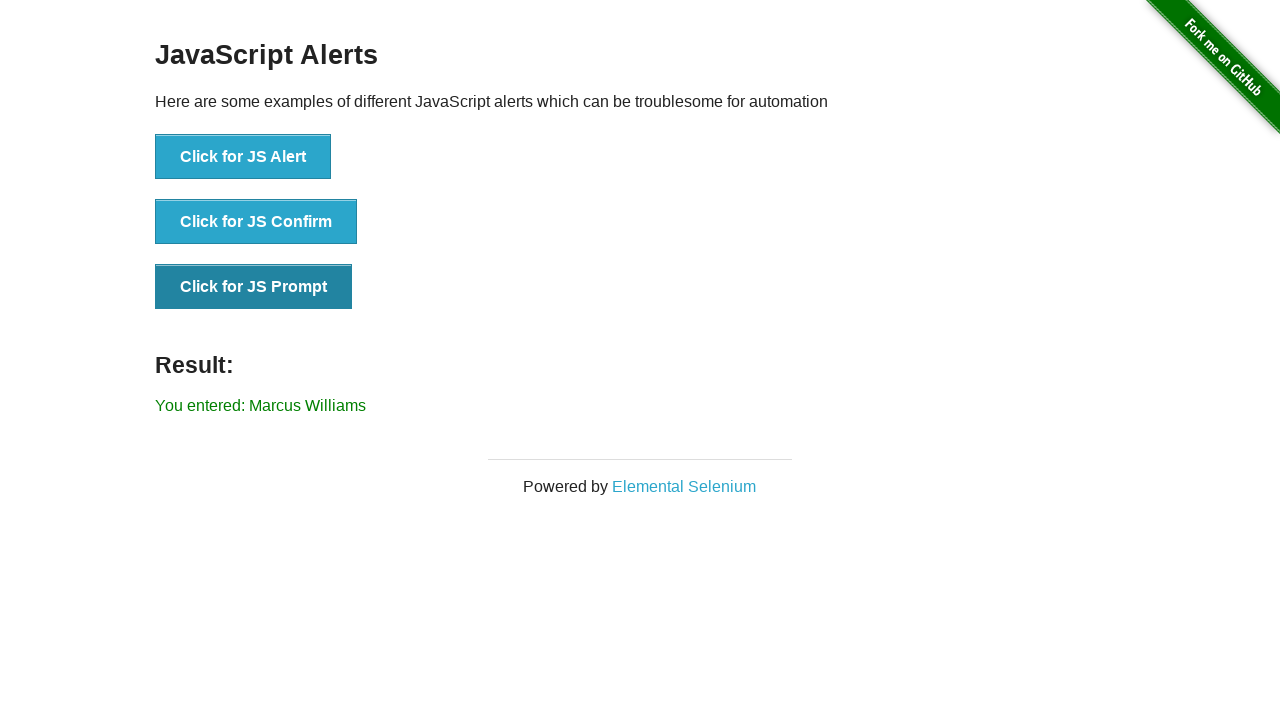